Verifies the logo link is visible, points to the home page, contains a visible image, and has correct alt text.

Starting URL: https://theconnectedshop.com/

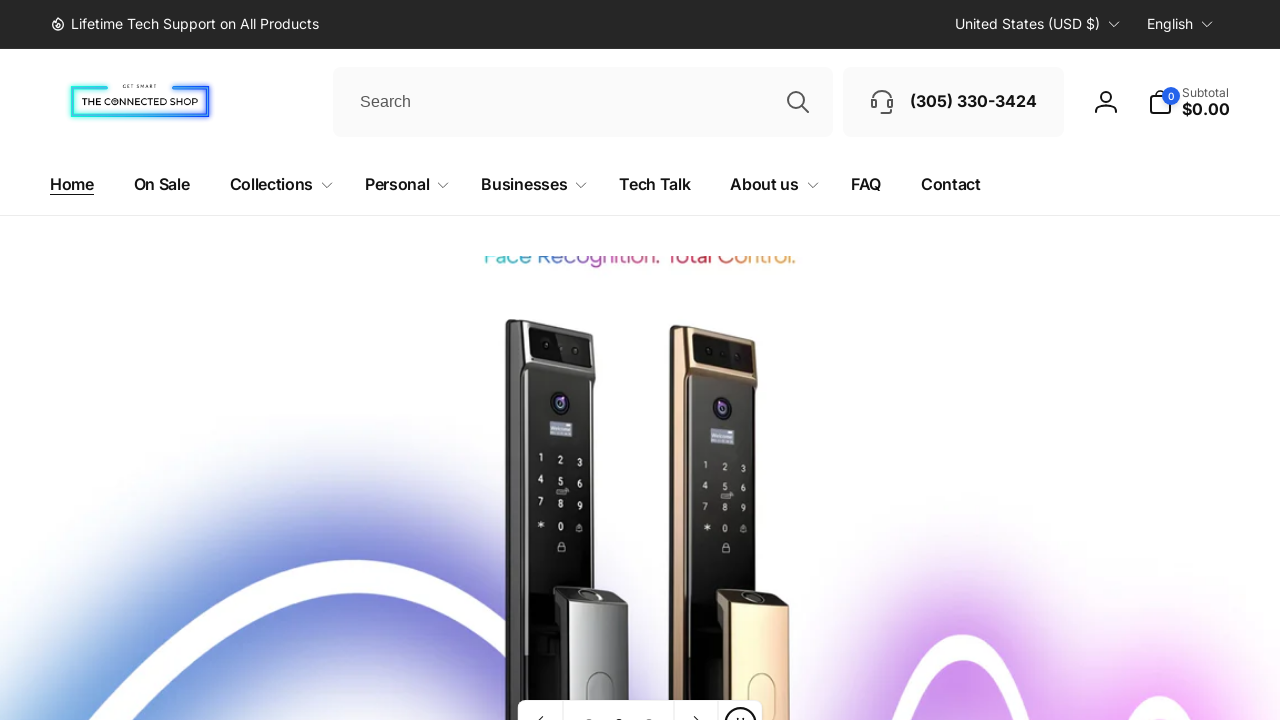

Verified logo link is visible
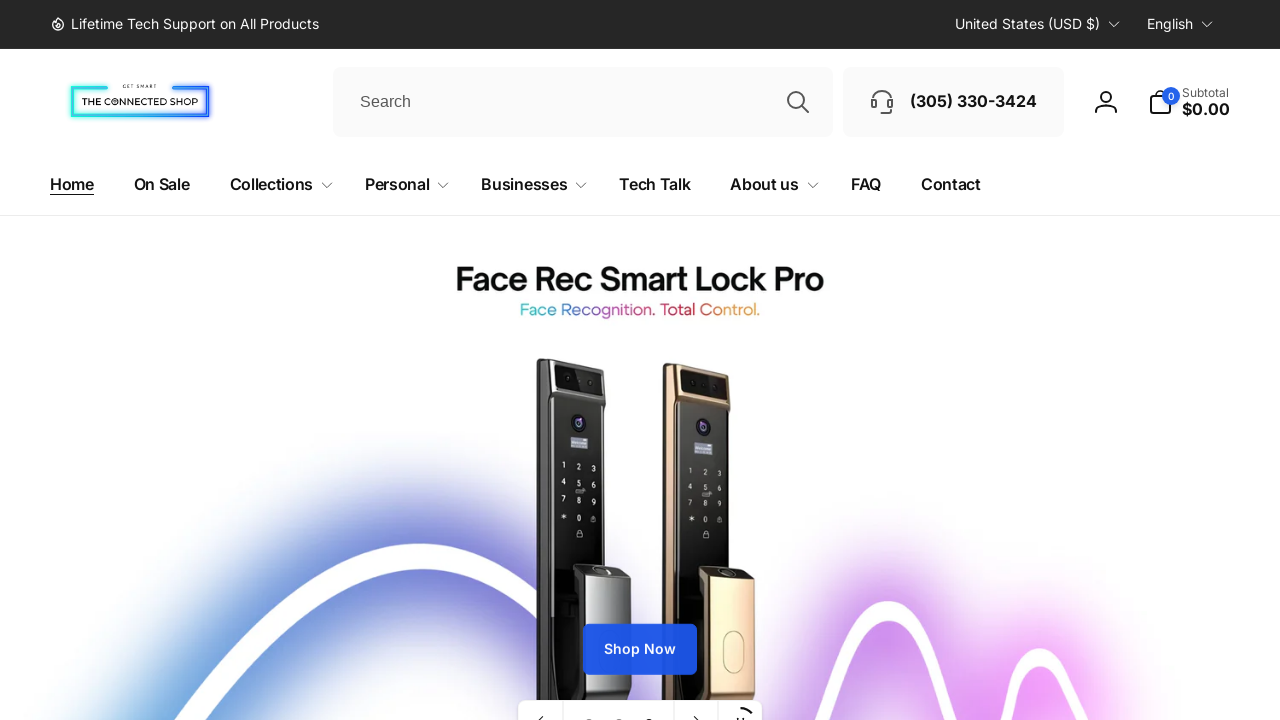

Verified logo link points to home page
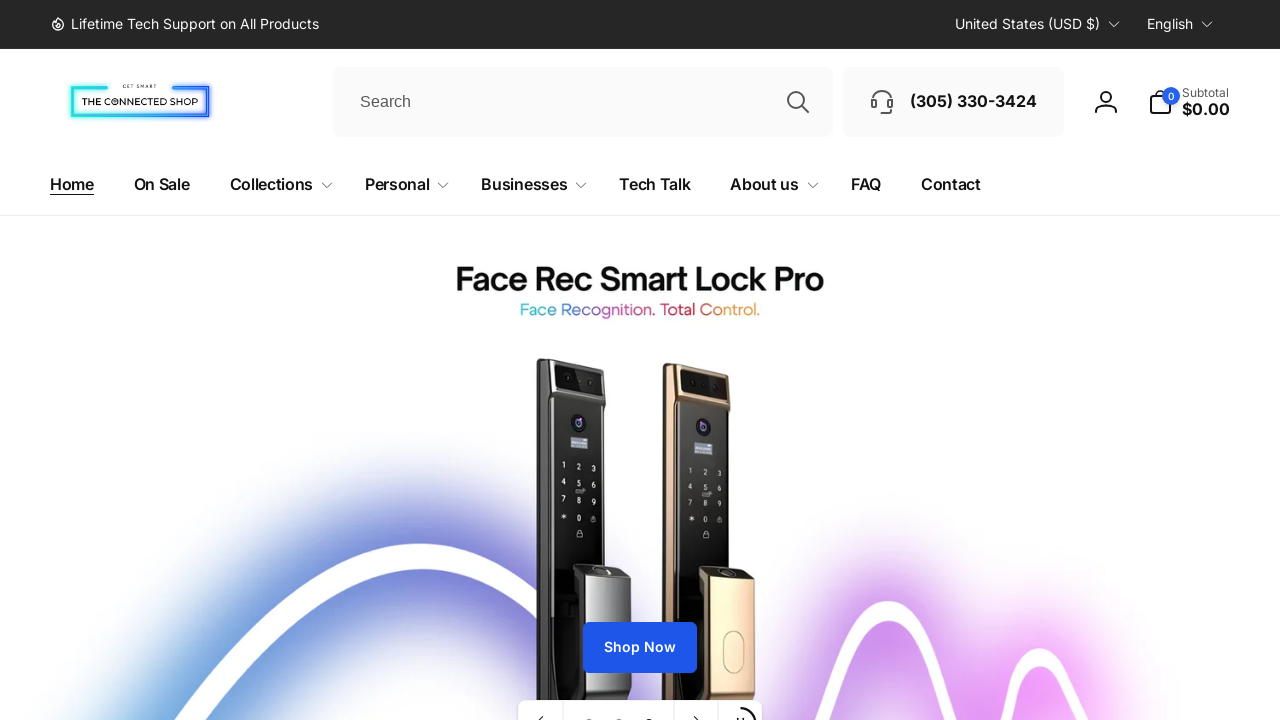

Verified logo image is visible
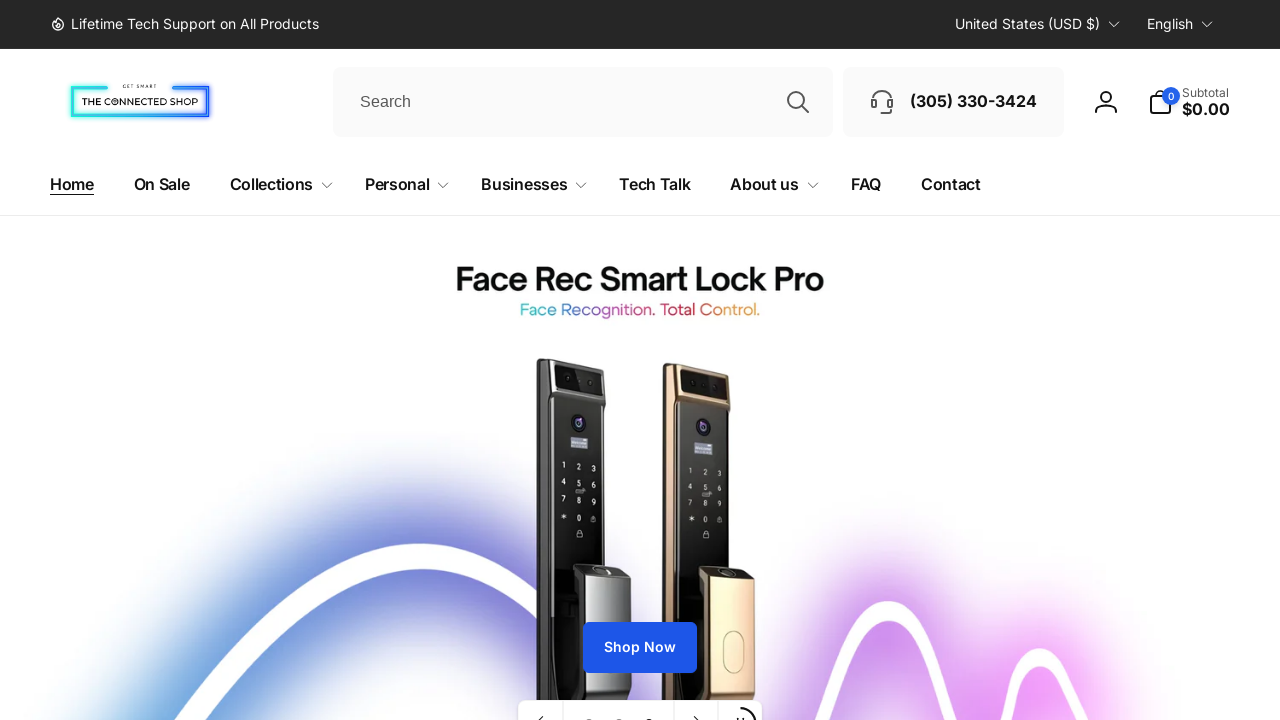

Verified logo alt text is 'The Connected Shop'
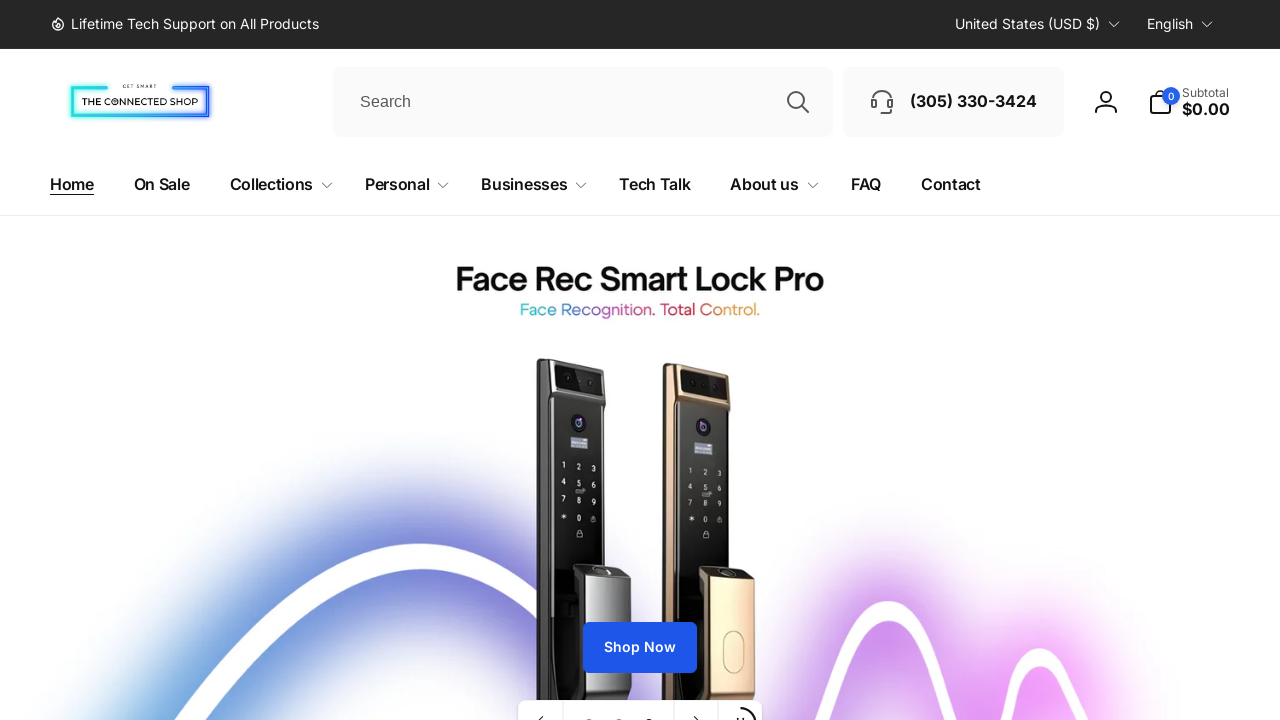

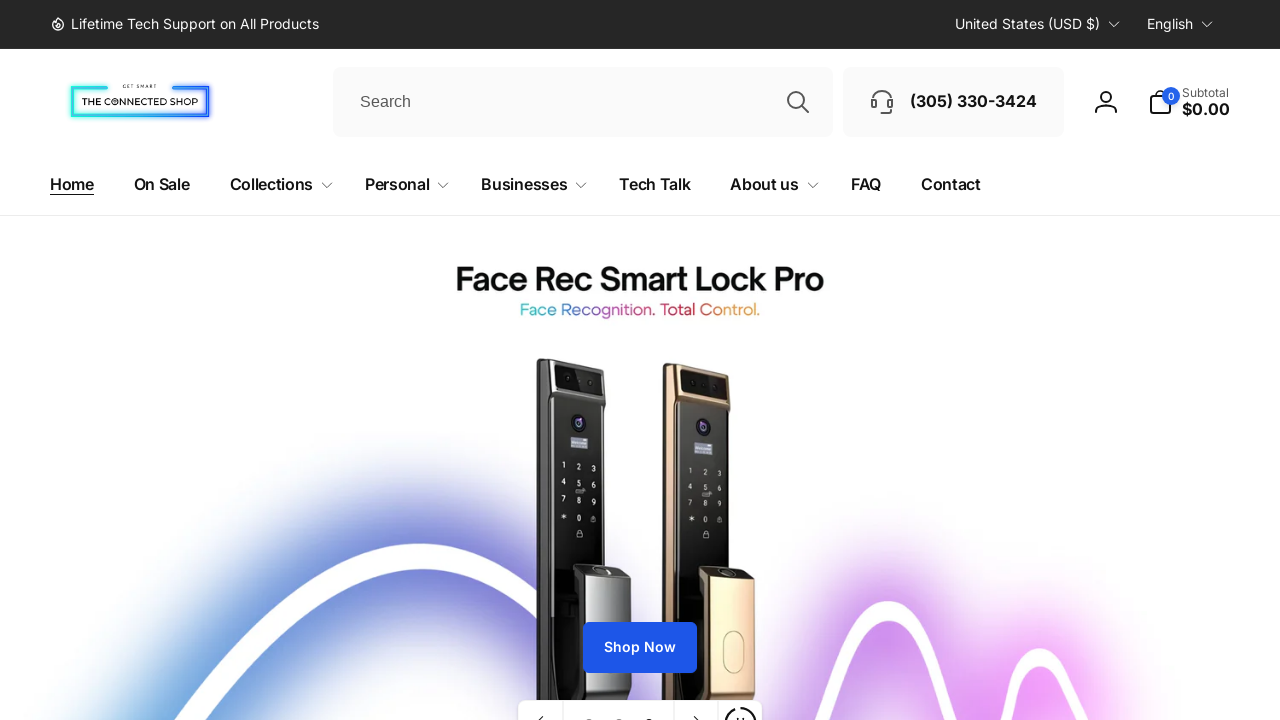